Tests confirm alert handling by clicking to display a confirm box and accepting it

Starting URL: http://demo.automationtesting.in/Alerts.html

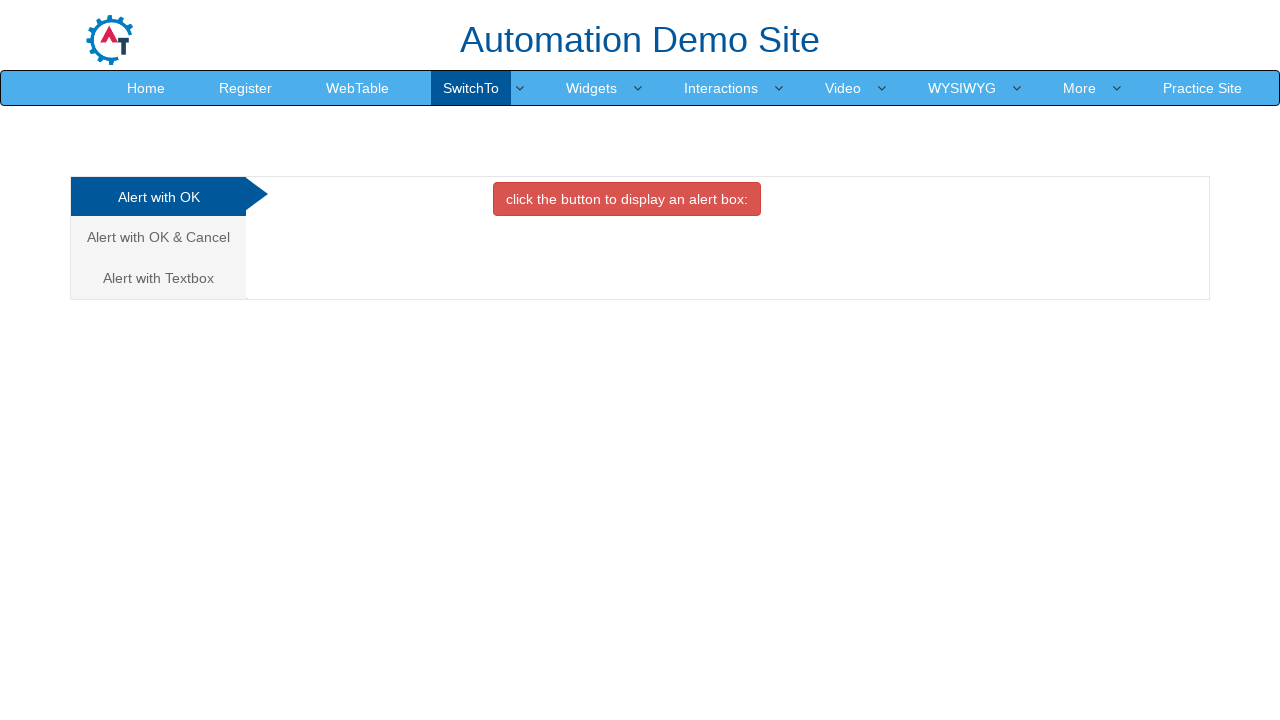

Clicked 'Alert with OK & Cancel' tab at (158, 237) on xpath=//a[contains(text(),'Alert with OK & Cancel')]
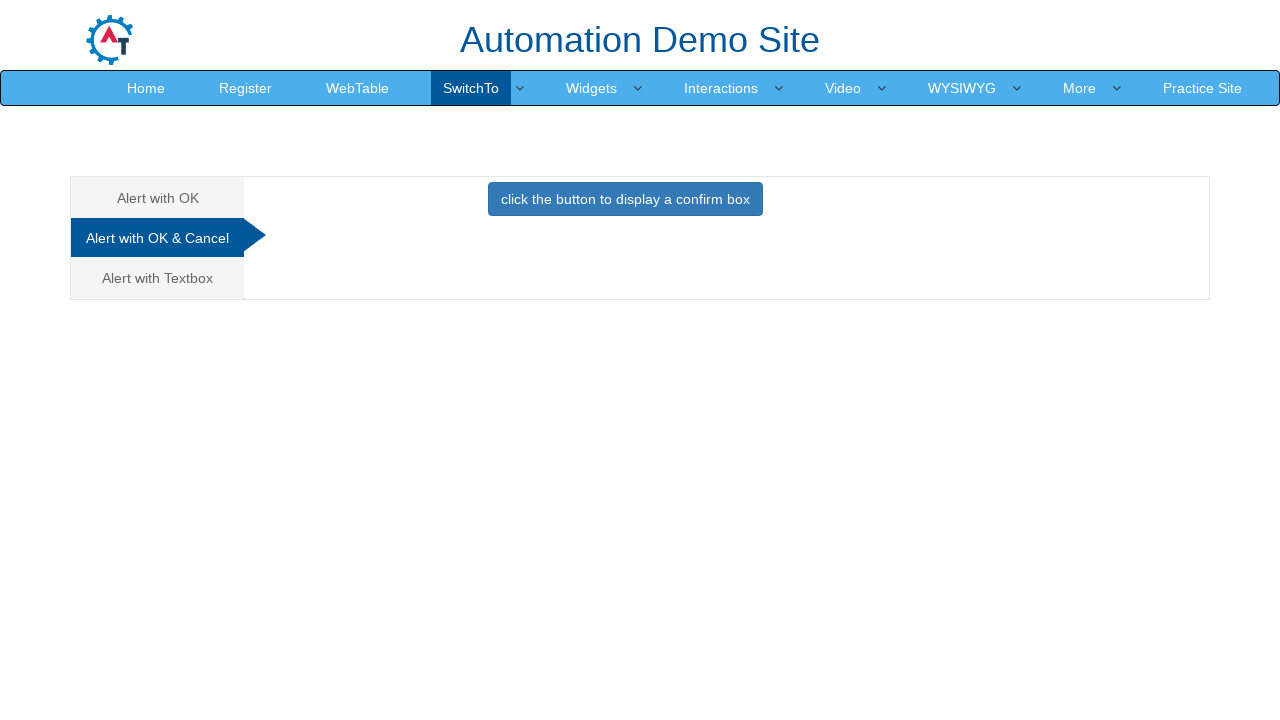

Clicked button to display confirm box at (625, 199) on xpath=//button[contains(text(),'click the button to display a confirm box')]
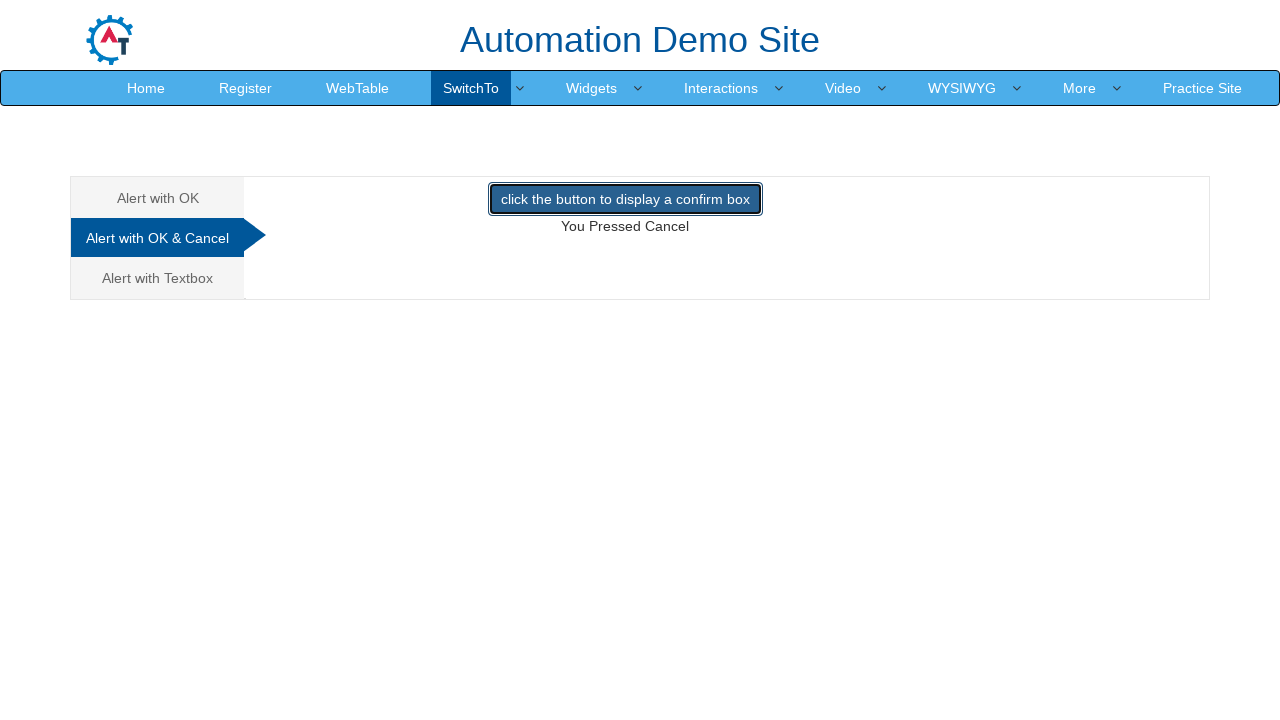

Accepted the confirm dialog
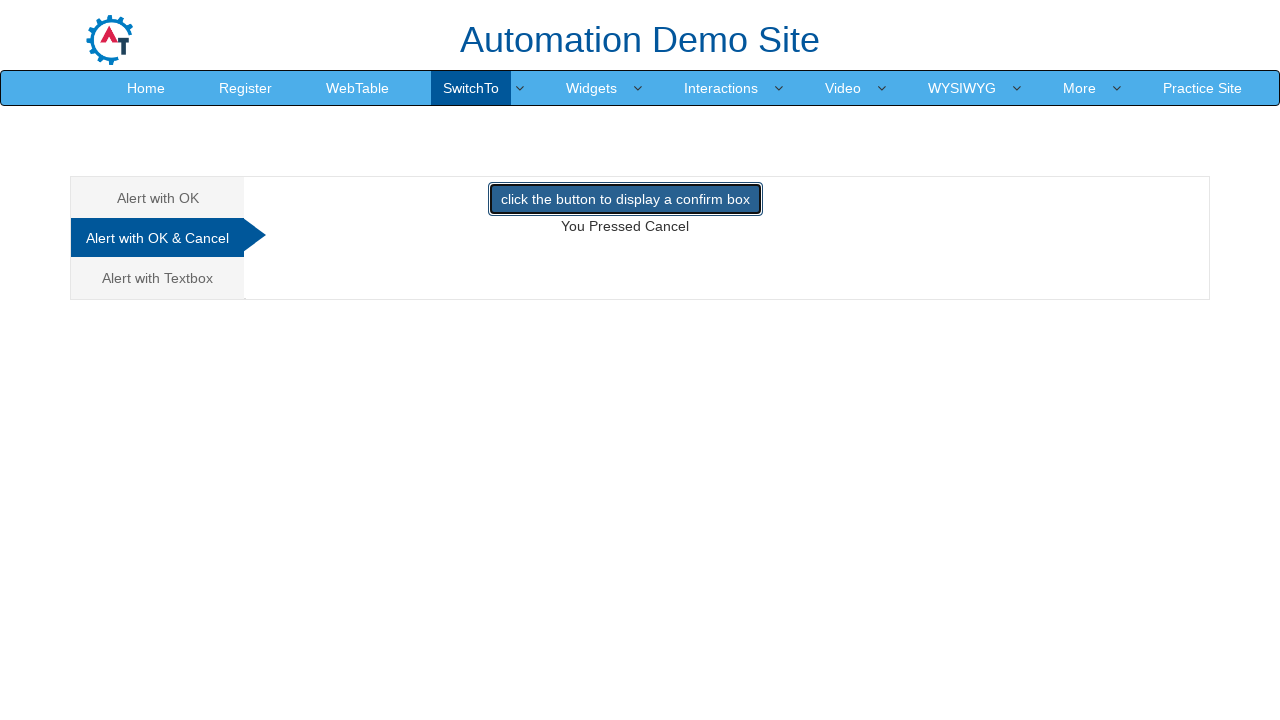

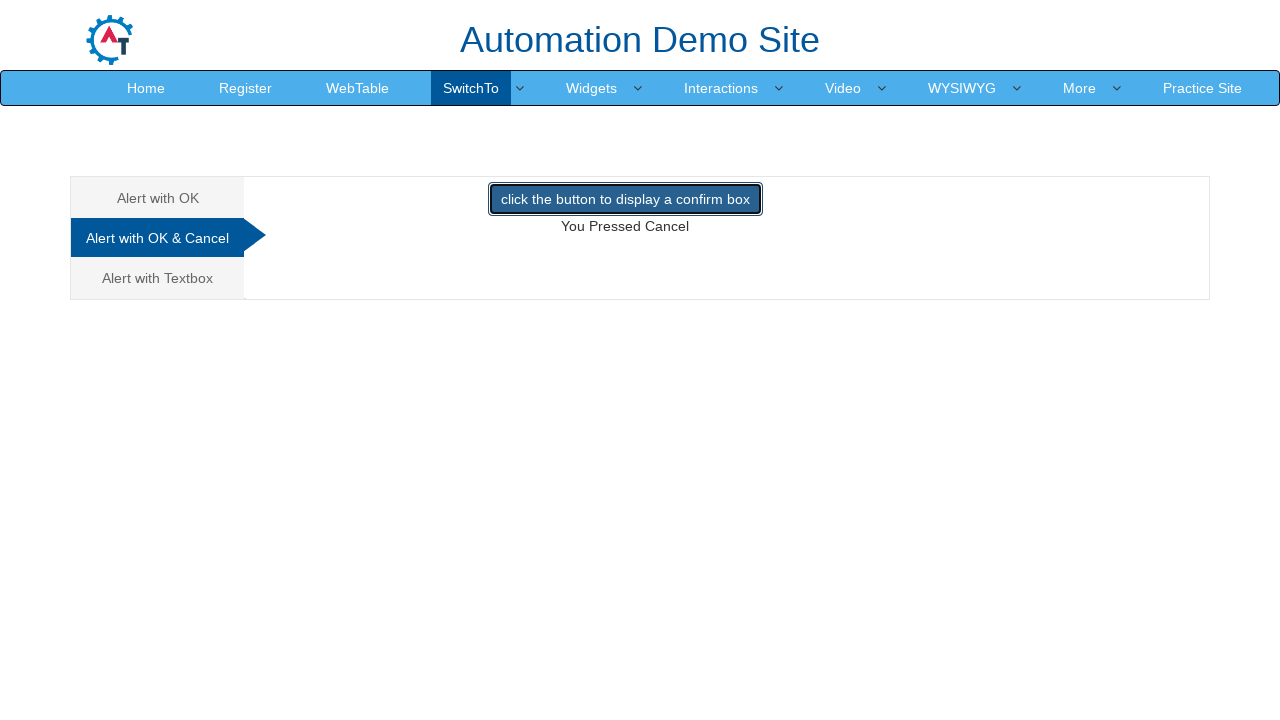